Tests JavaScript confirm dialog handling by navigating to a W3Schools demo page, switching to an iframe, clicking a button to trigger a confirm popup, and dismissing the alert.

Starting URL: https://www.w3schools.com/js/tryit.asp?filename=tryjs_confirm

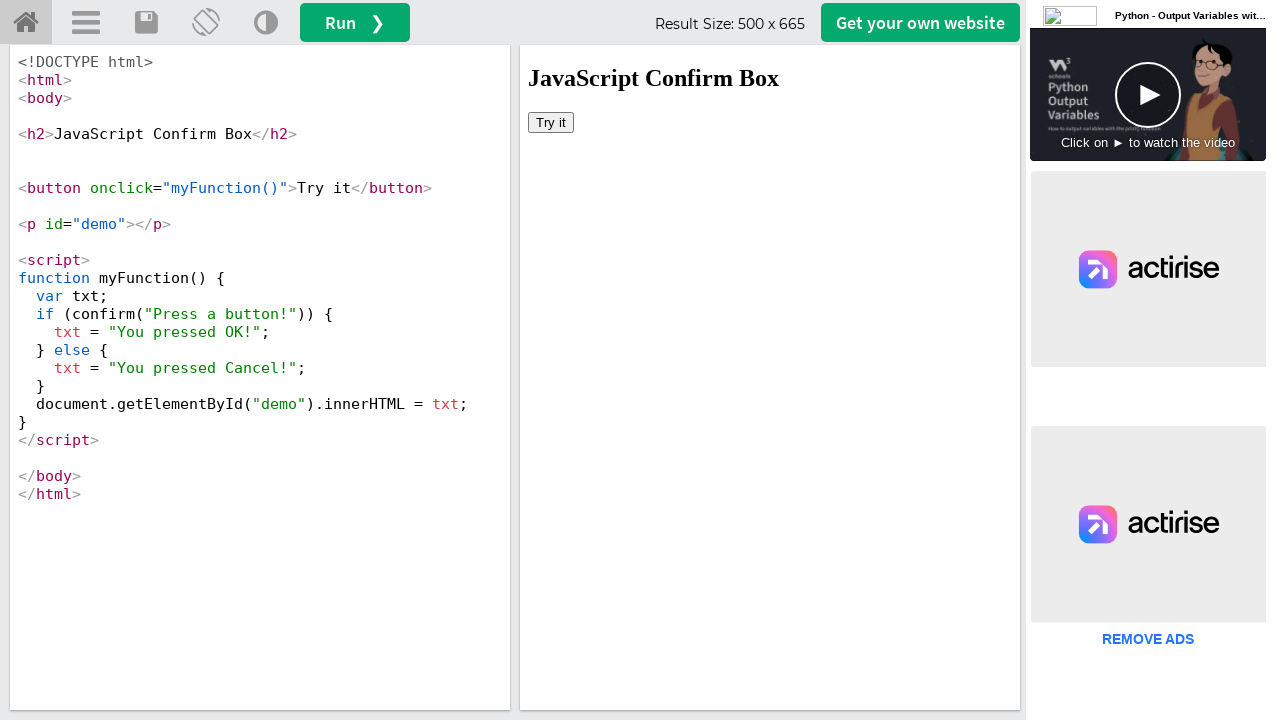

Waited for page to load
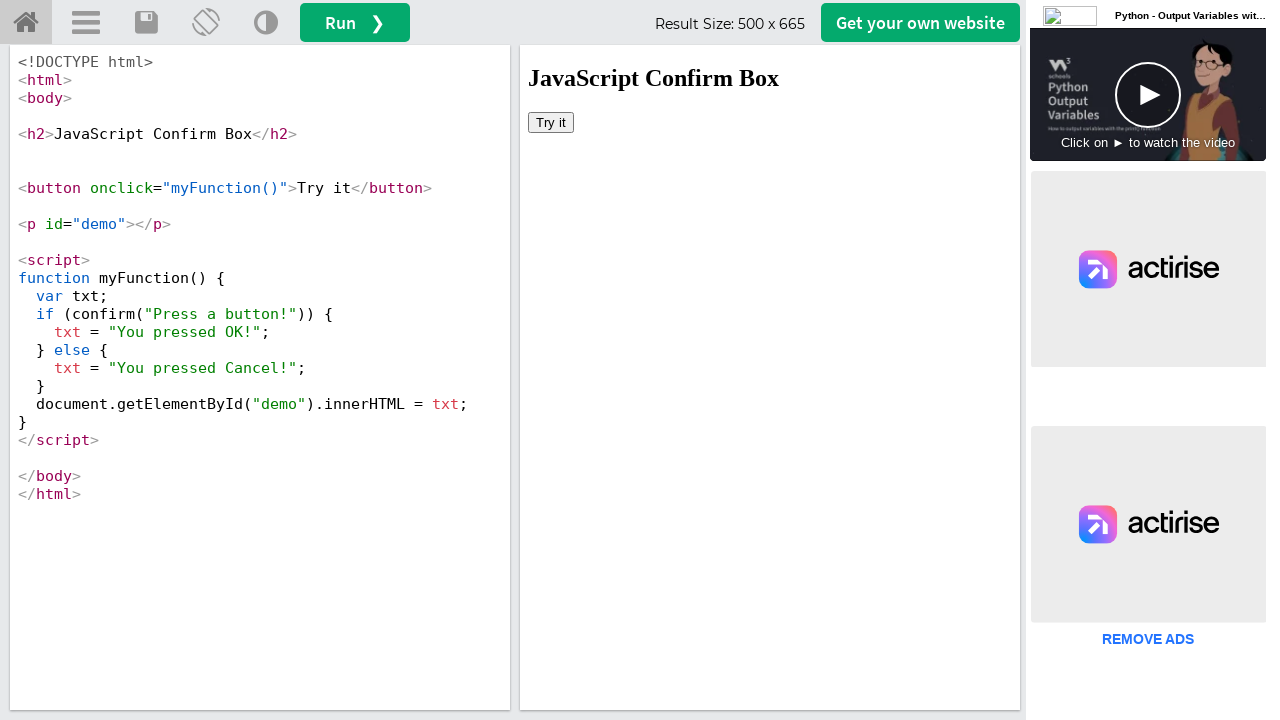

Located iframe with selector #iframeResult
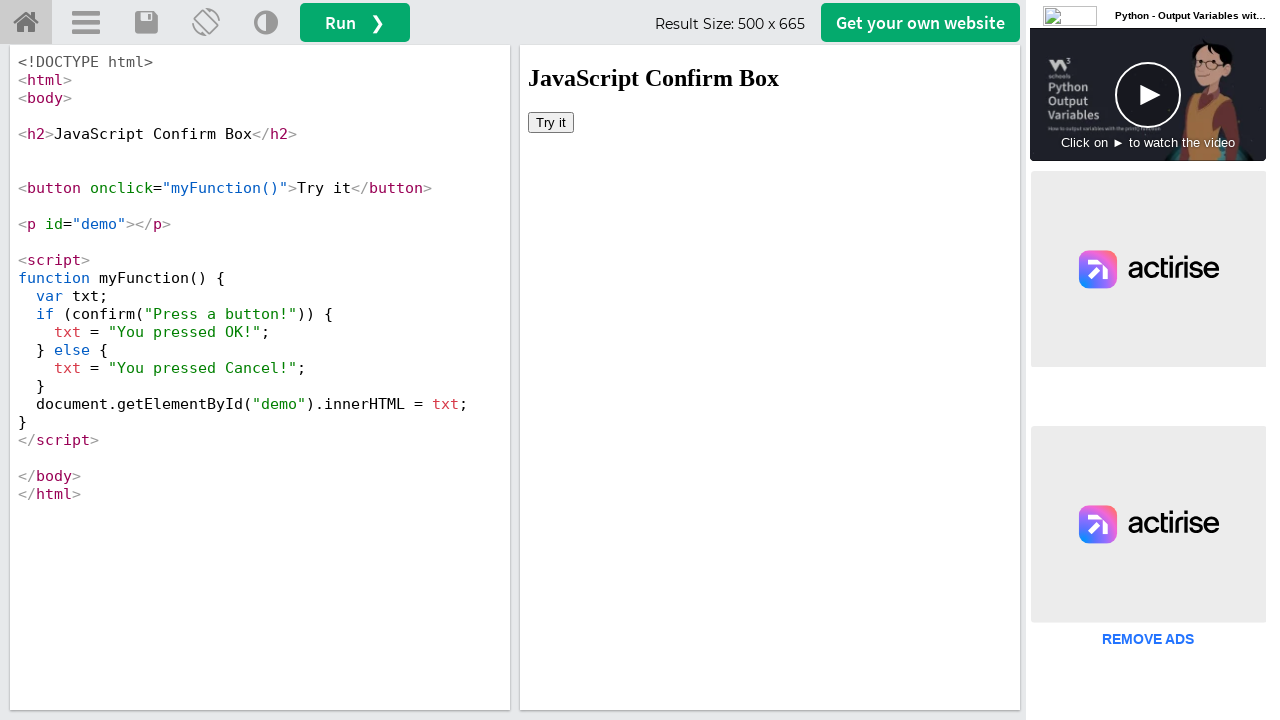

Set up dialog handler to dismiss confirm dialogs
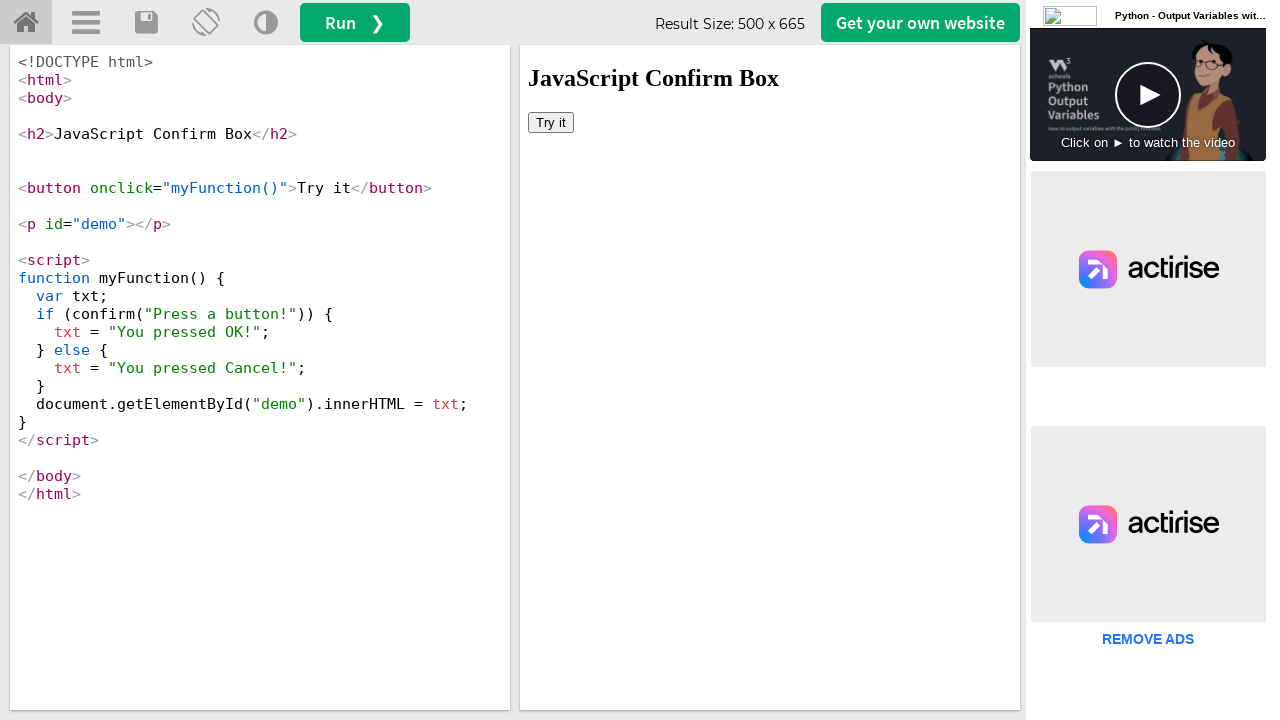

Clicked 'Try it' button to trigger confirm dialog at (551, 122) on #iframeResult >> internal:control=enter-frame >> xpath=//button[text()='Try it']
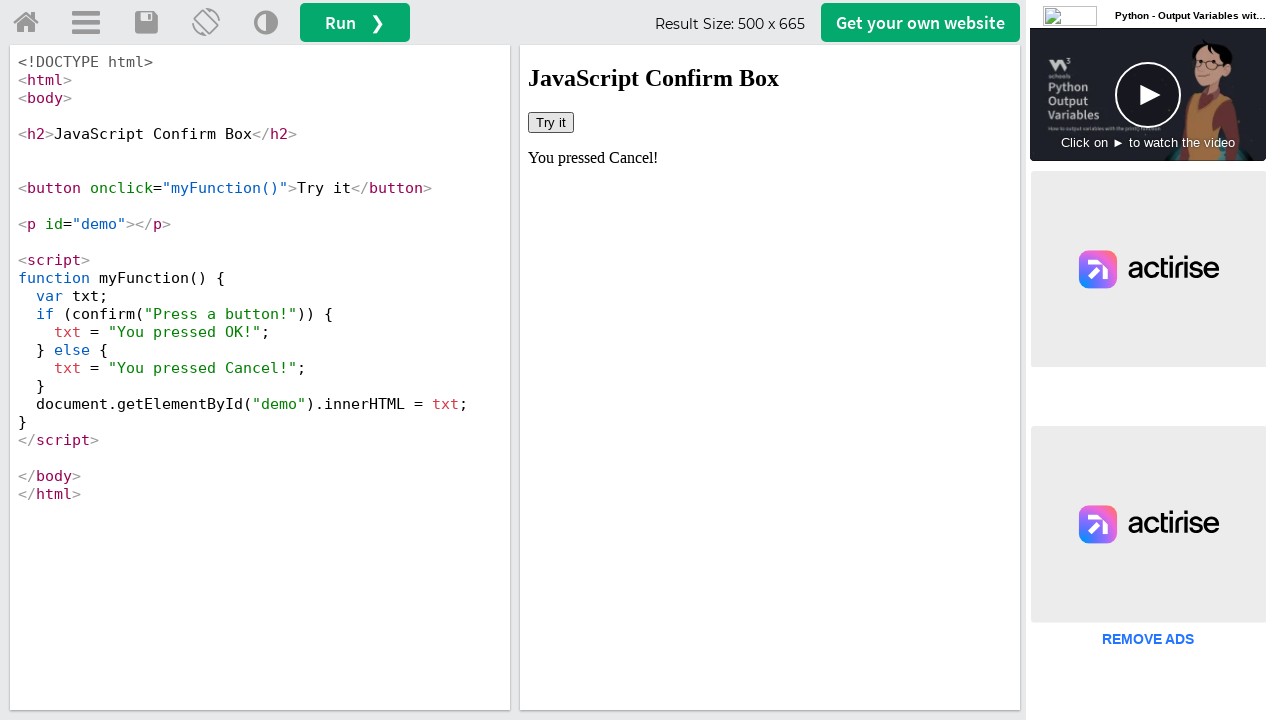

Waited for confirm dialog to be handled
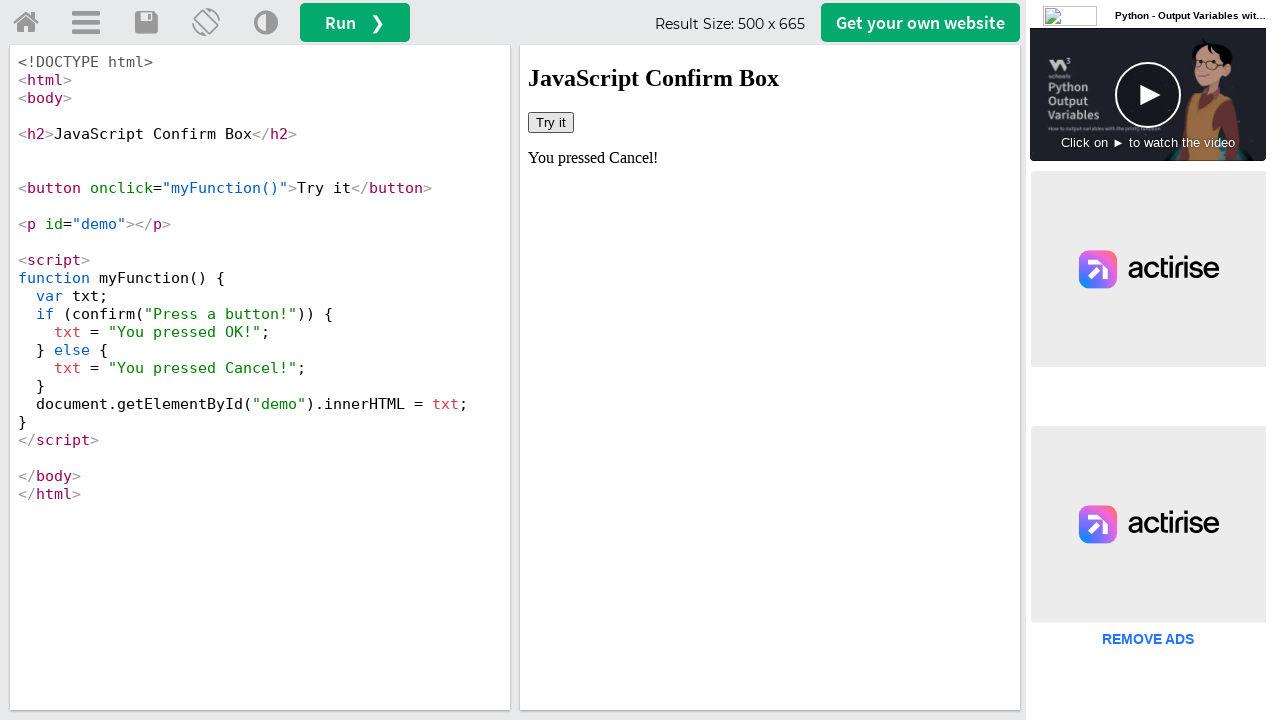

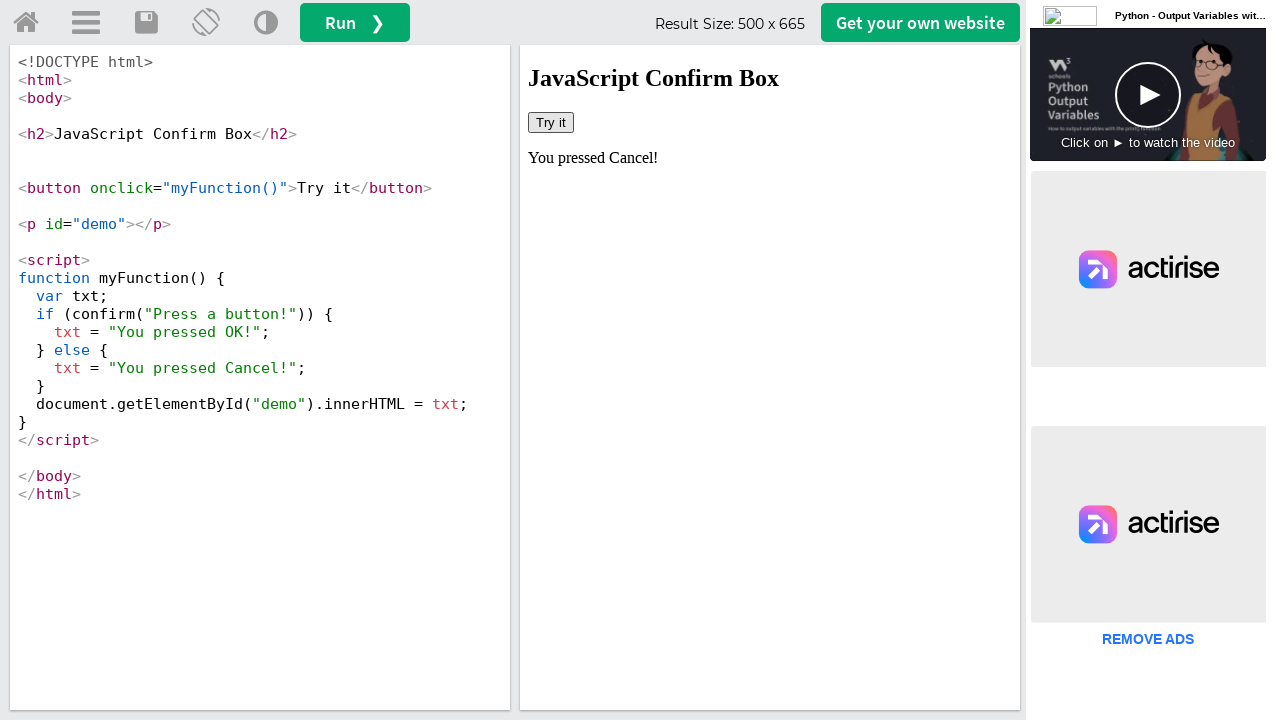